Navigates to the New Mexico government website and clicks on the Departments link to view department listings

Starting URL: https://www.nm.gov/

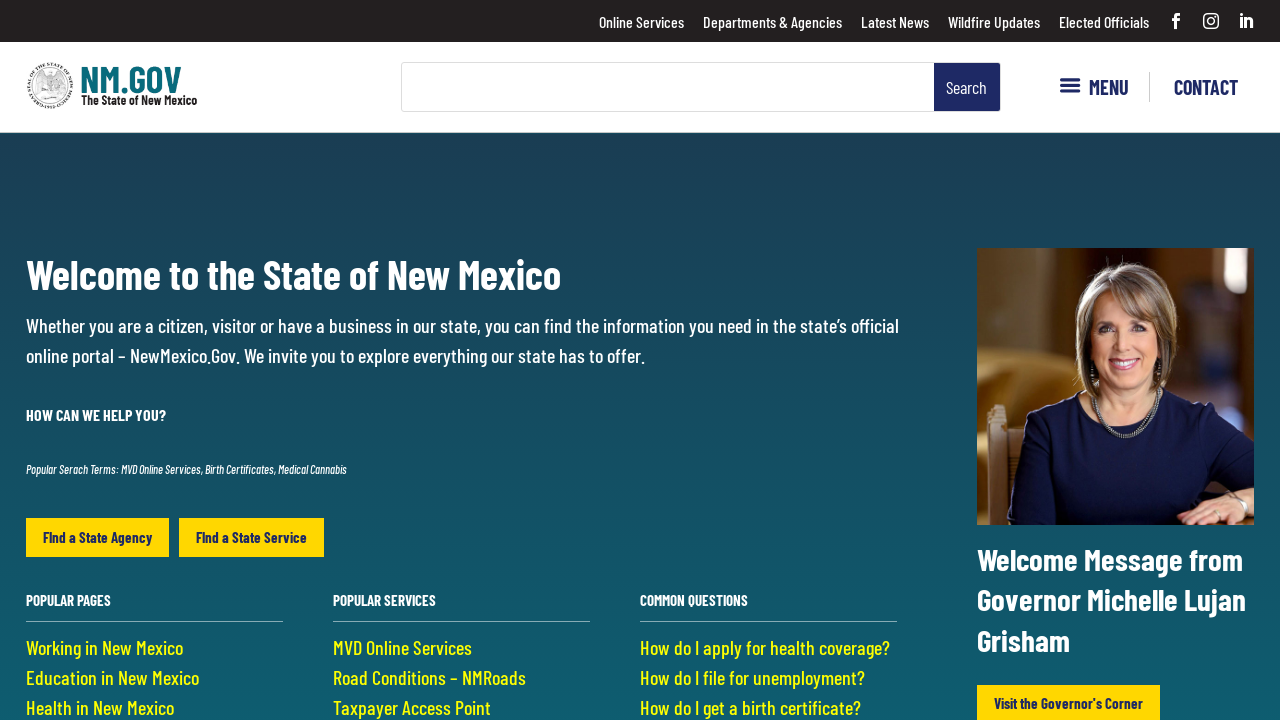

Clicked on the Departments link at (773, 22) on xpath=//a[contains(text(),'Departments')]
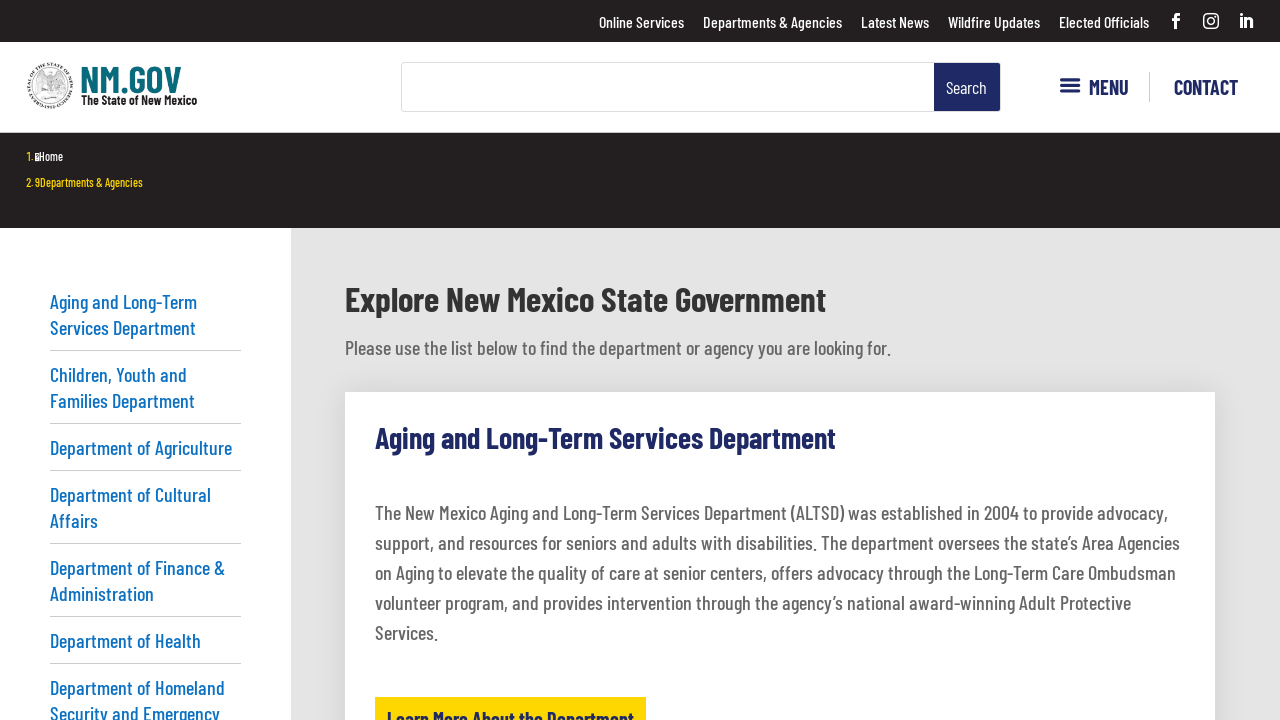

Department descriptions loaded
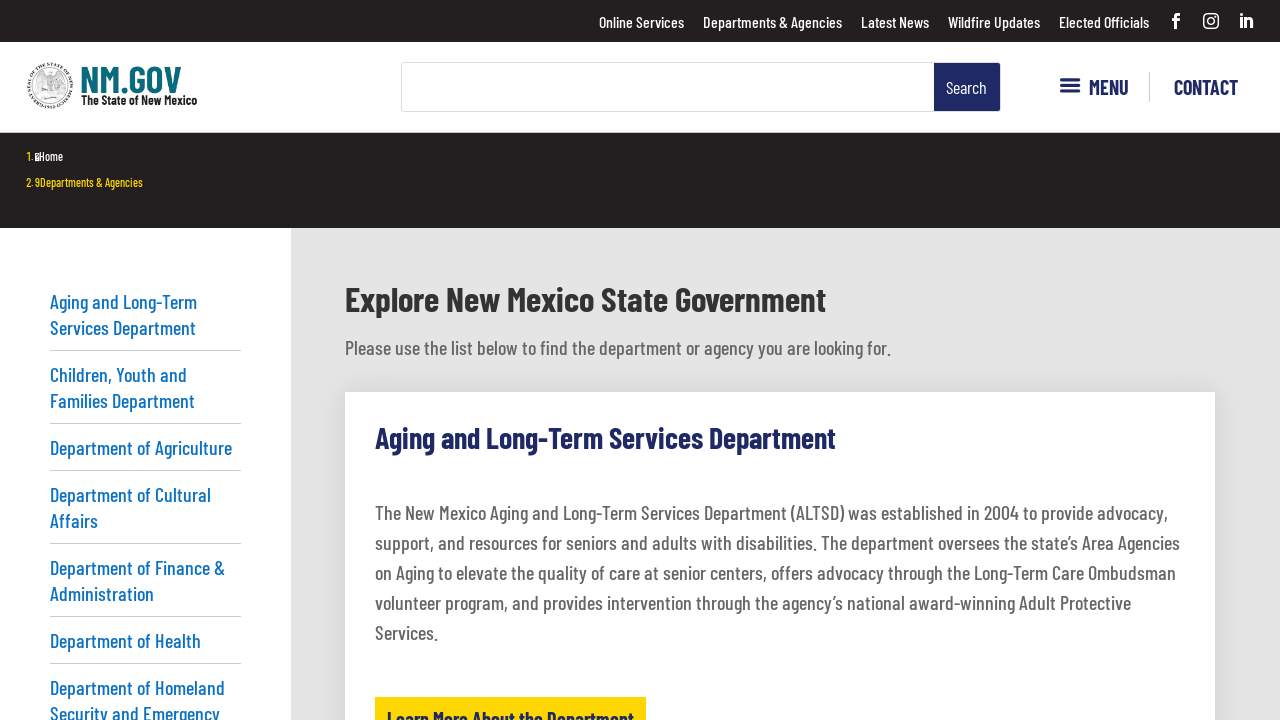

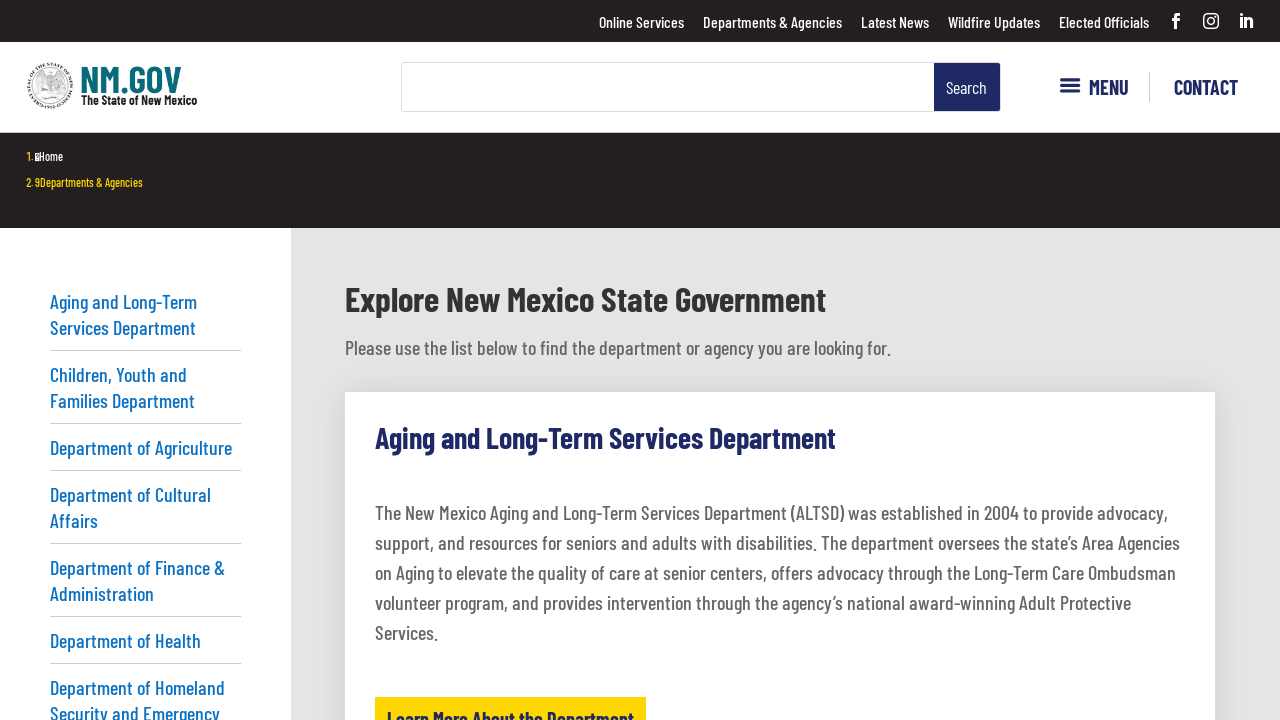